Tests dynamic checkbox toggle functionality by clicking a toggle button to show/hide a checkbox and verifying its visibility state changes.

Starting URL: https://training-support.net/webelements/dynamic-controls

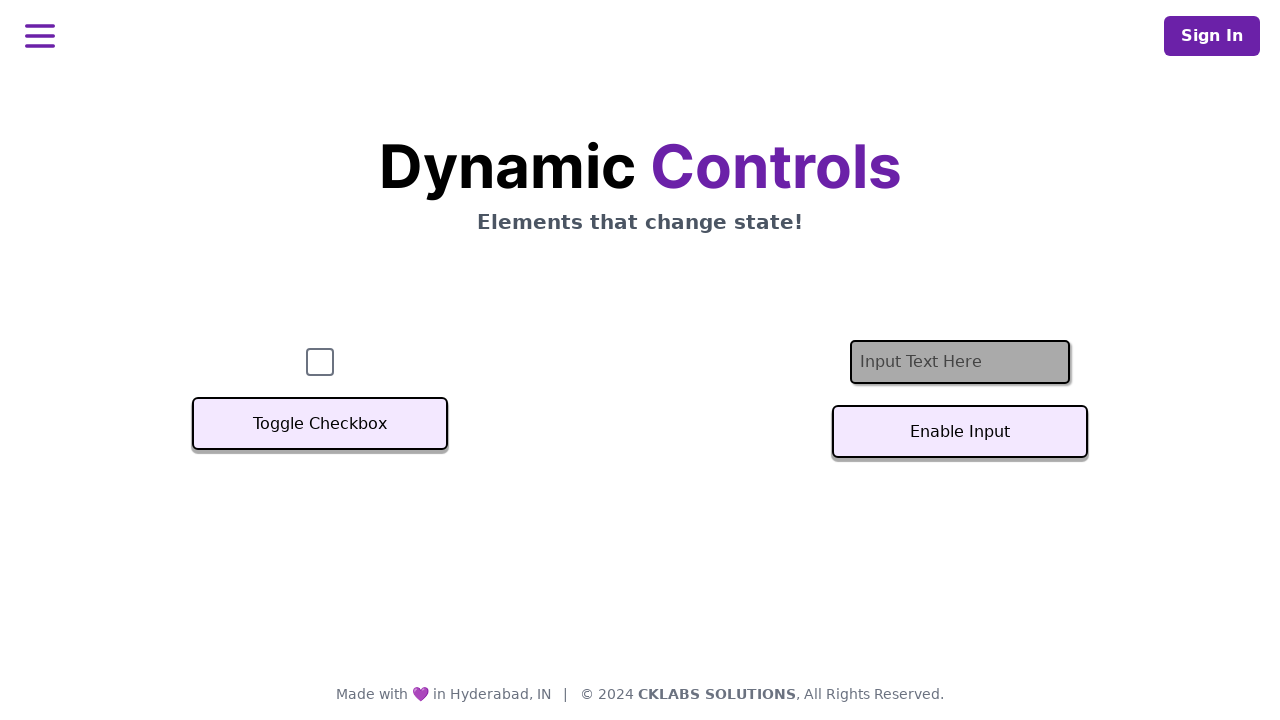

Navigated to dynamic controls page
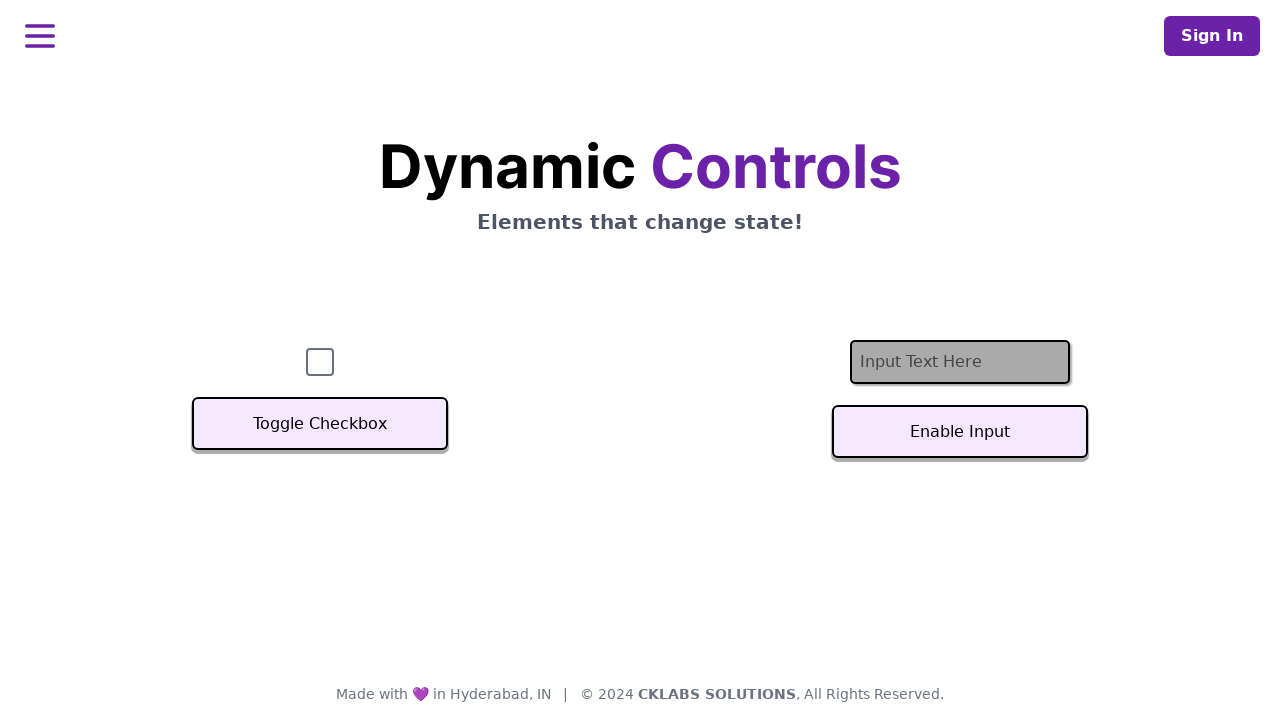

Located checkbox element
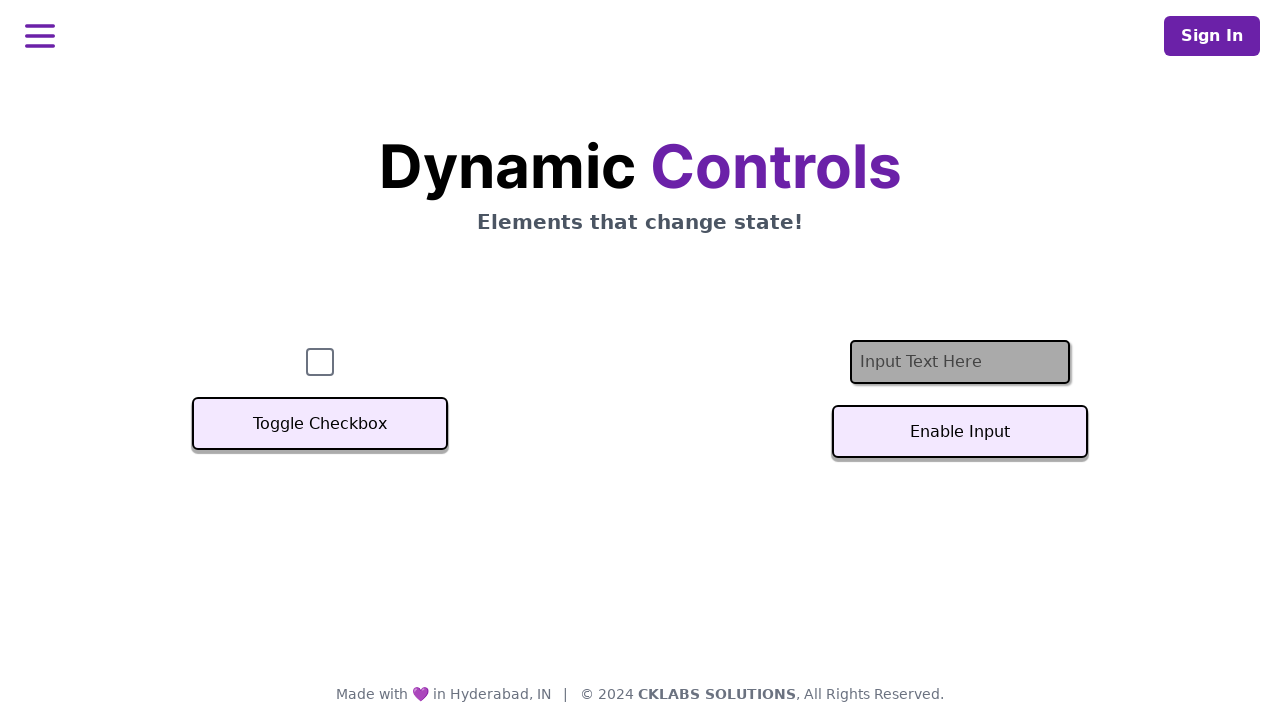

Verified checkbox is initially visible
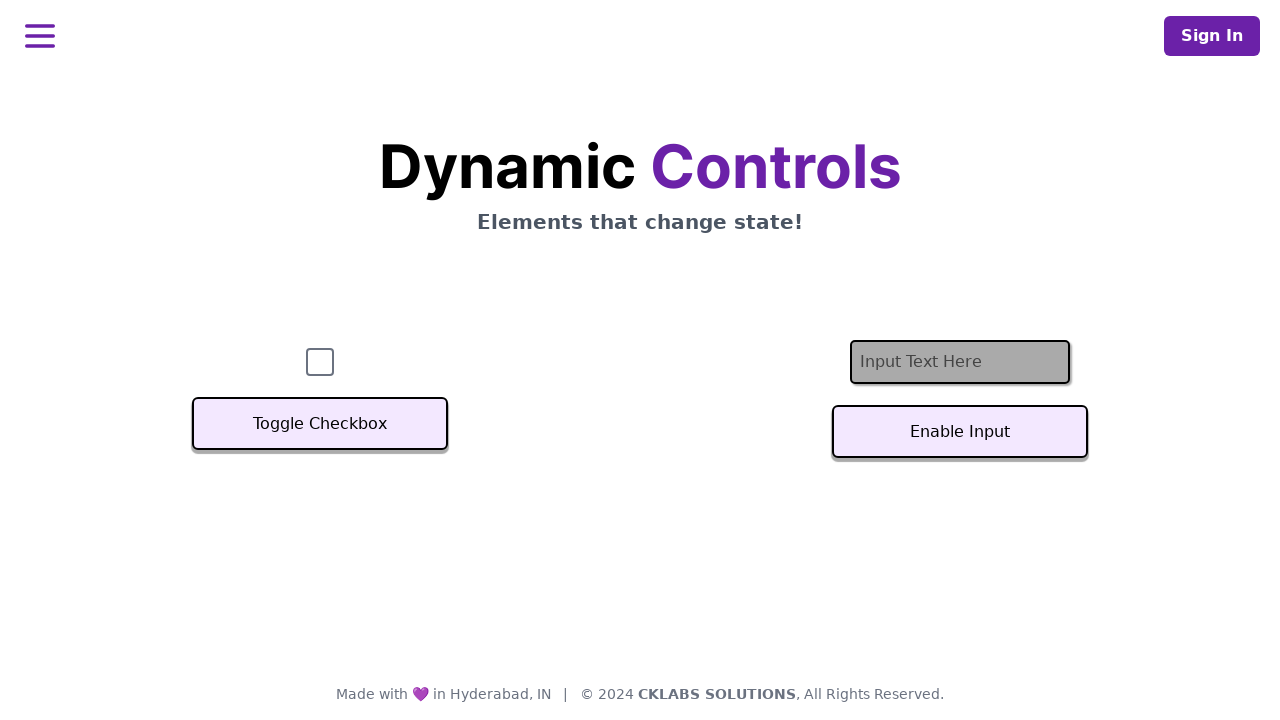

Clicked toggle button to hide checkbox at (320, 424) on xpath=//button[text()='Toggle Checkbox']
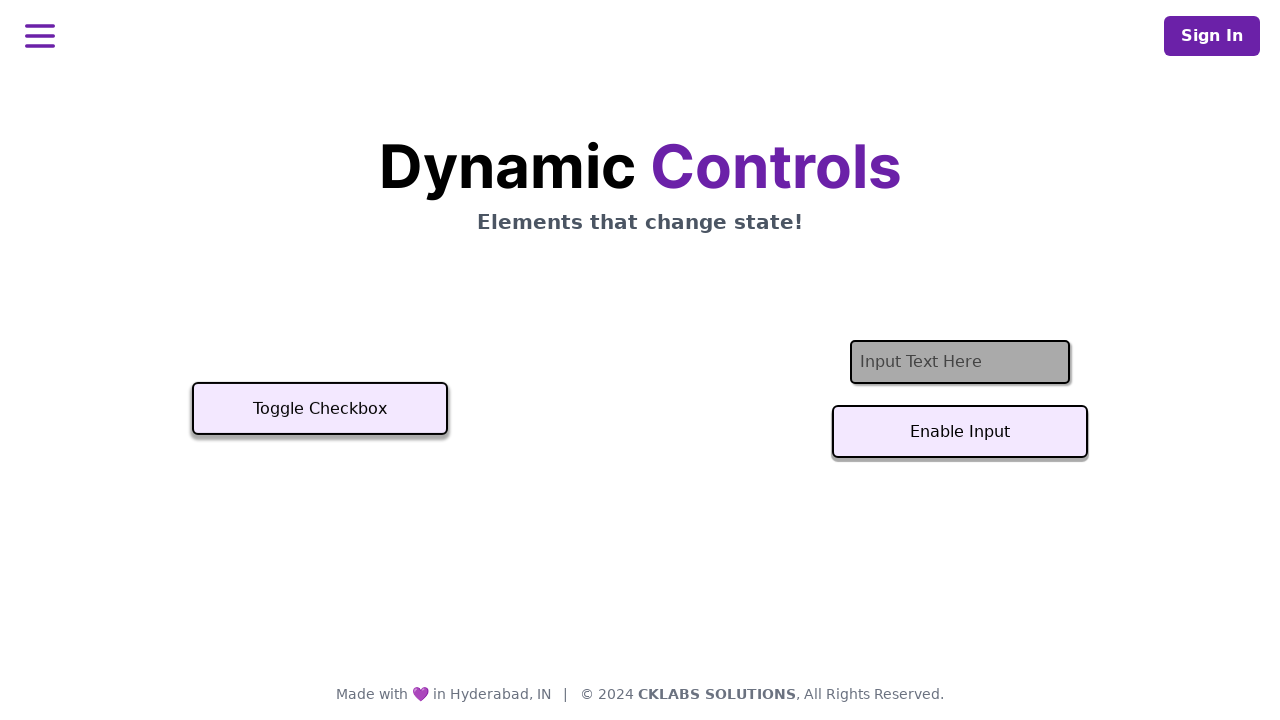

Verified checkbox is now hidden
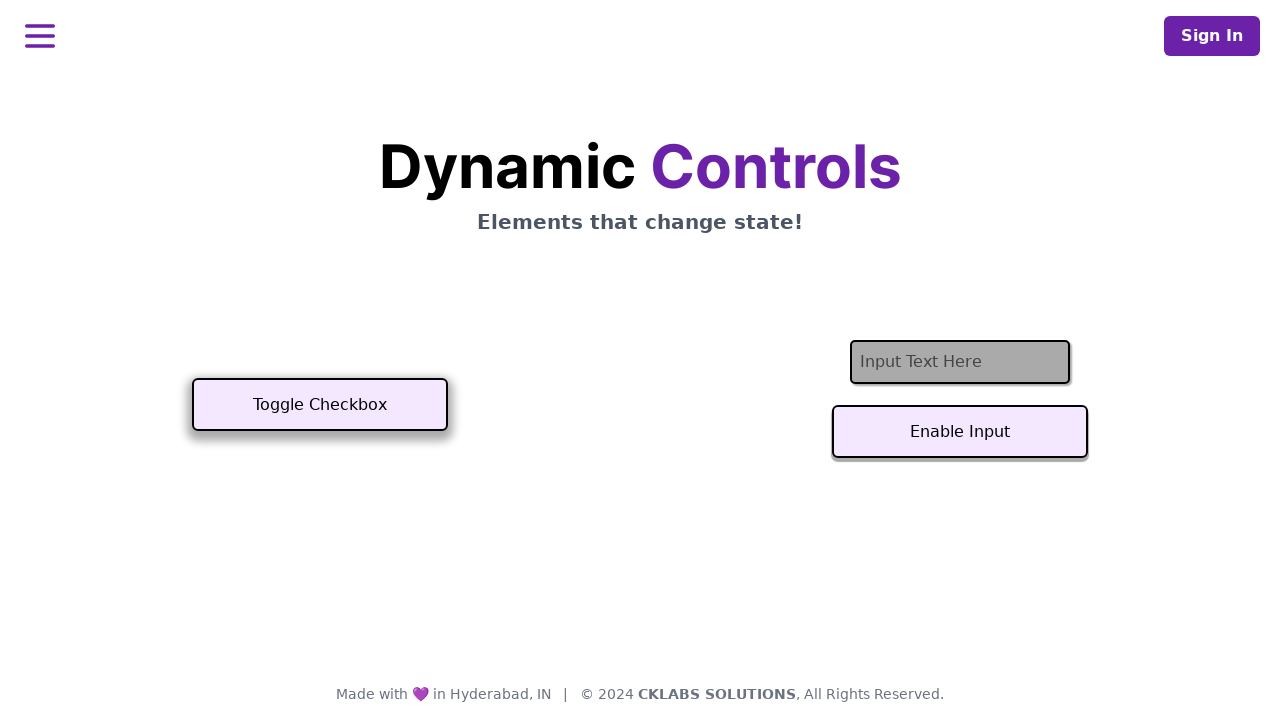

Clicked toggle button to show checkbox at (320, 405) on xpath=//button[text()='Toggle Checkbox']
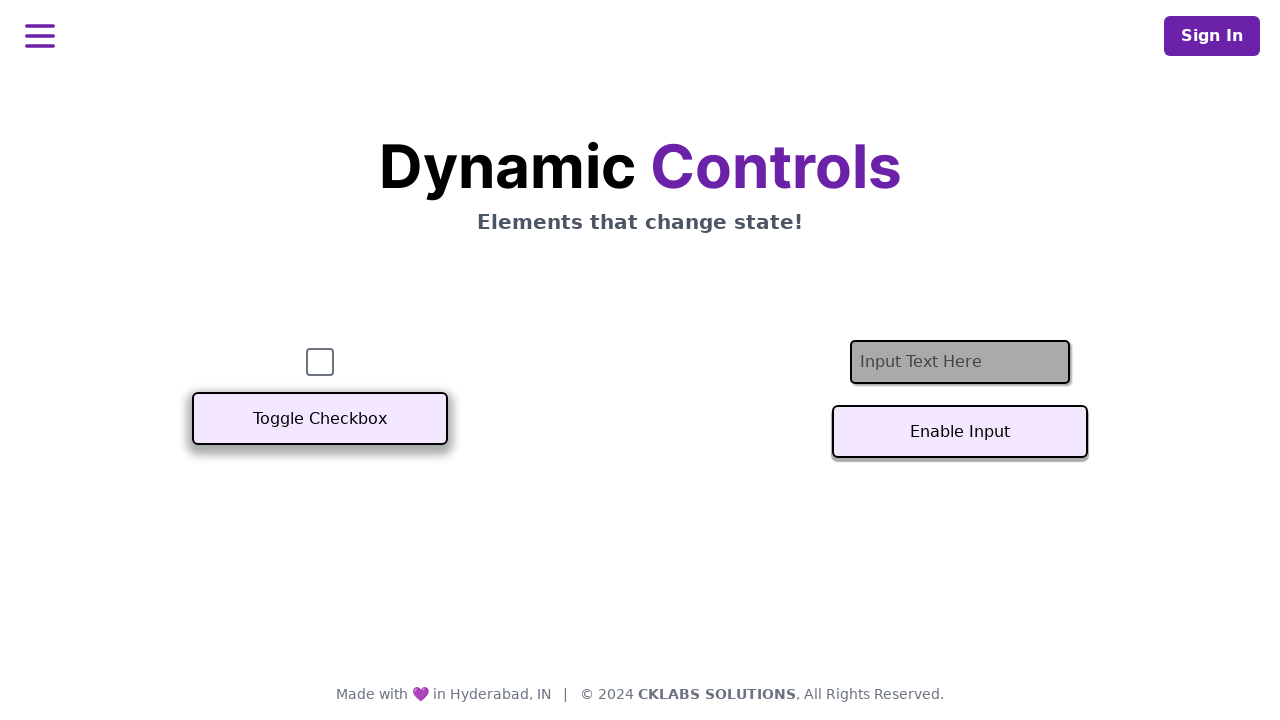

Verified checkbox is visible again
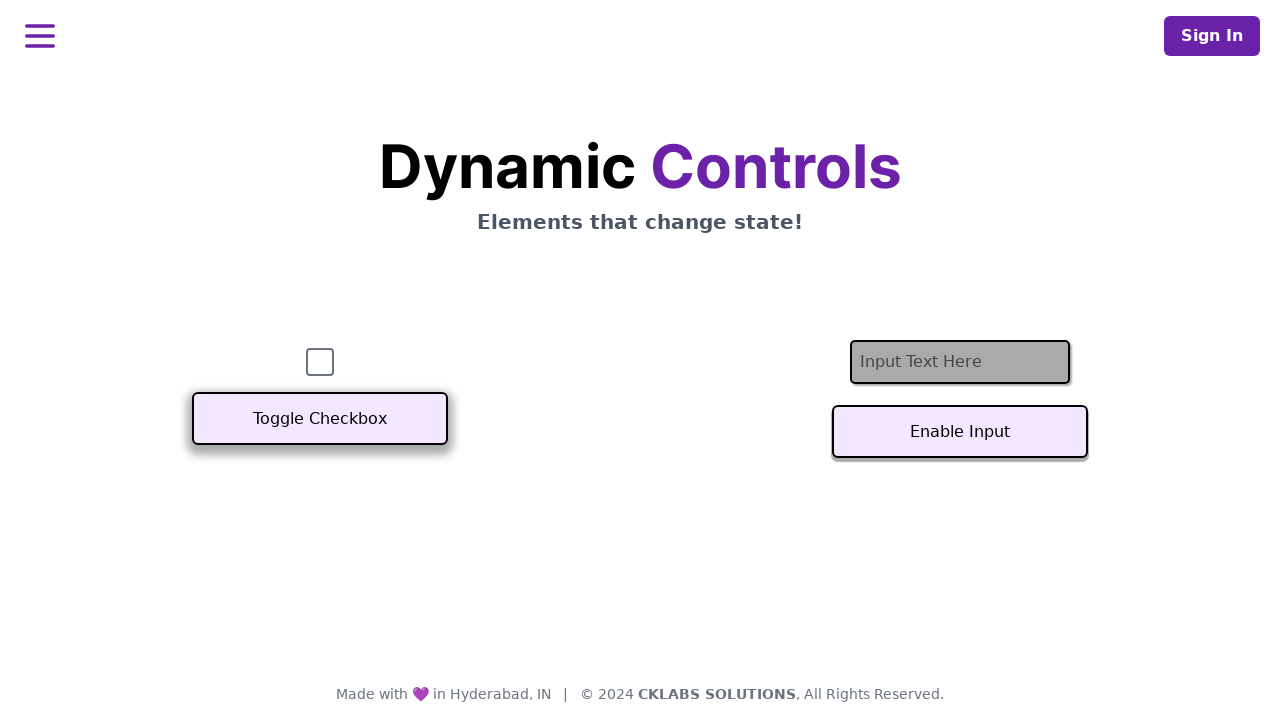

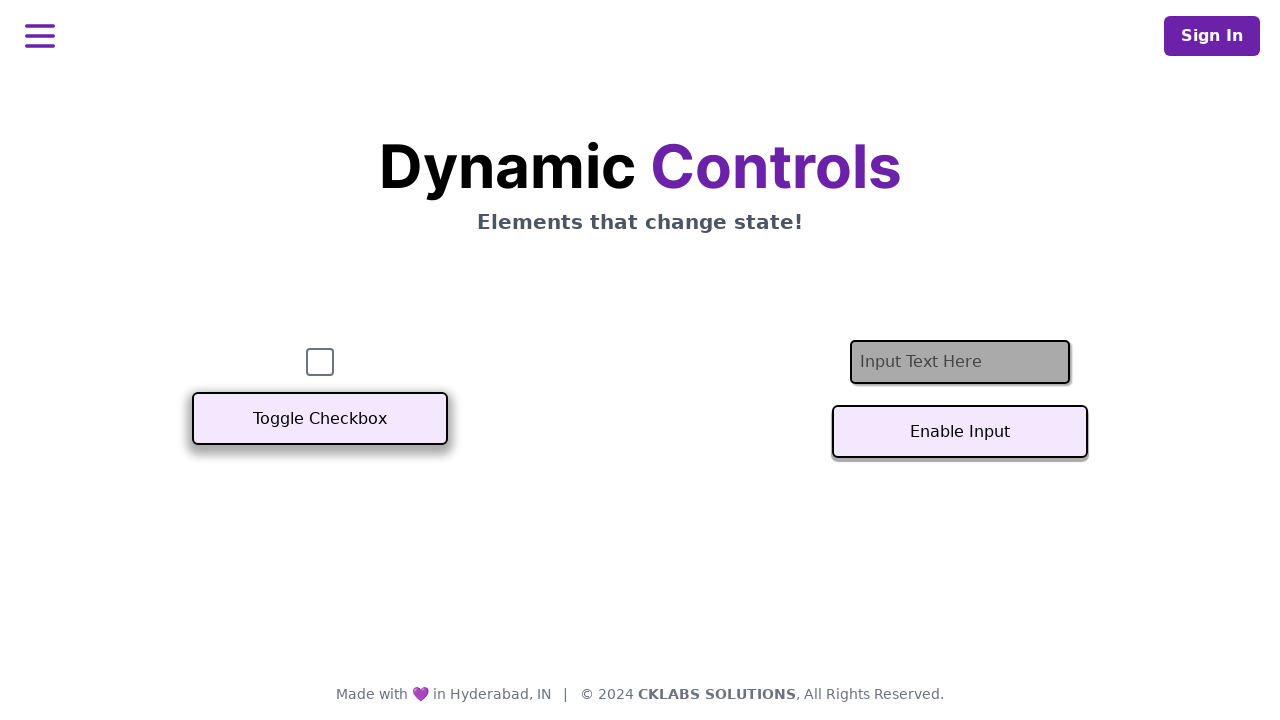